Navigates to AJIO e-commerce website and waits for the page to load completely

Starting URL: https://www.ajio.com/

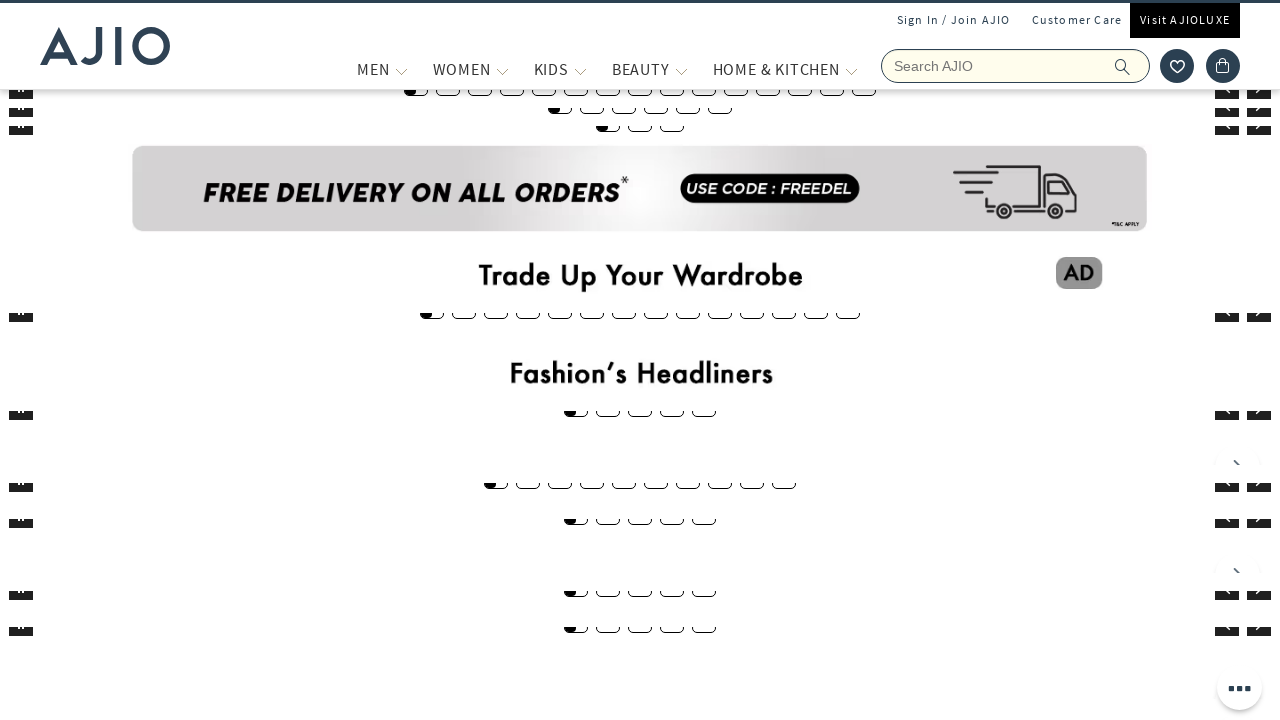

Navigated to AJIO e-commerce website
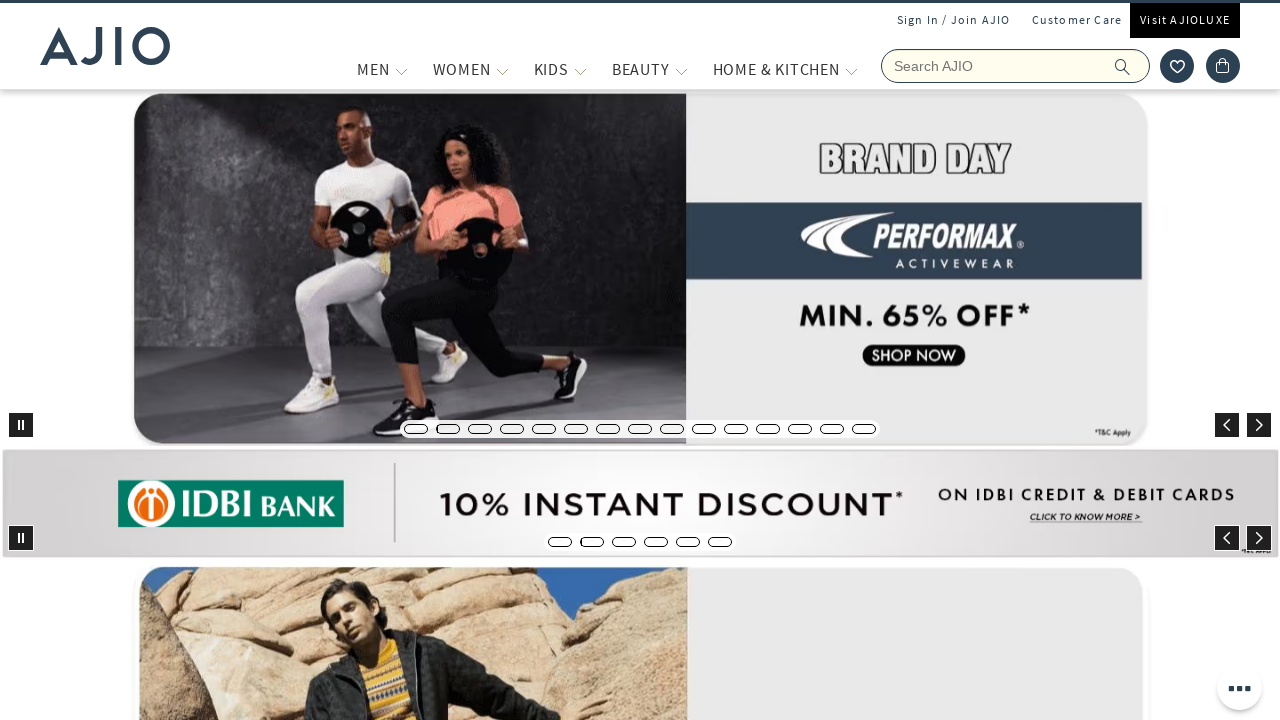

Page DOM content loaded completely
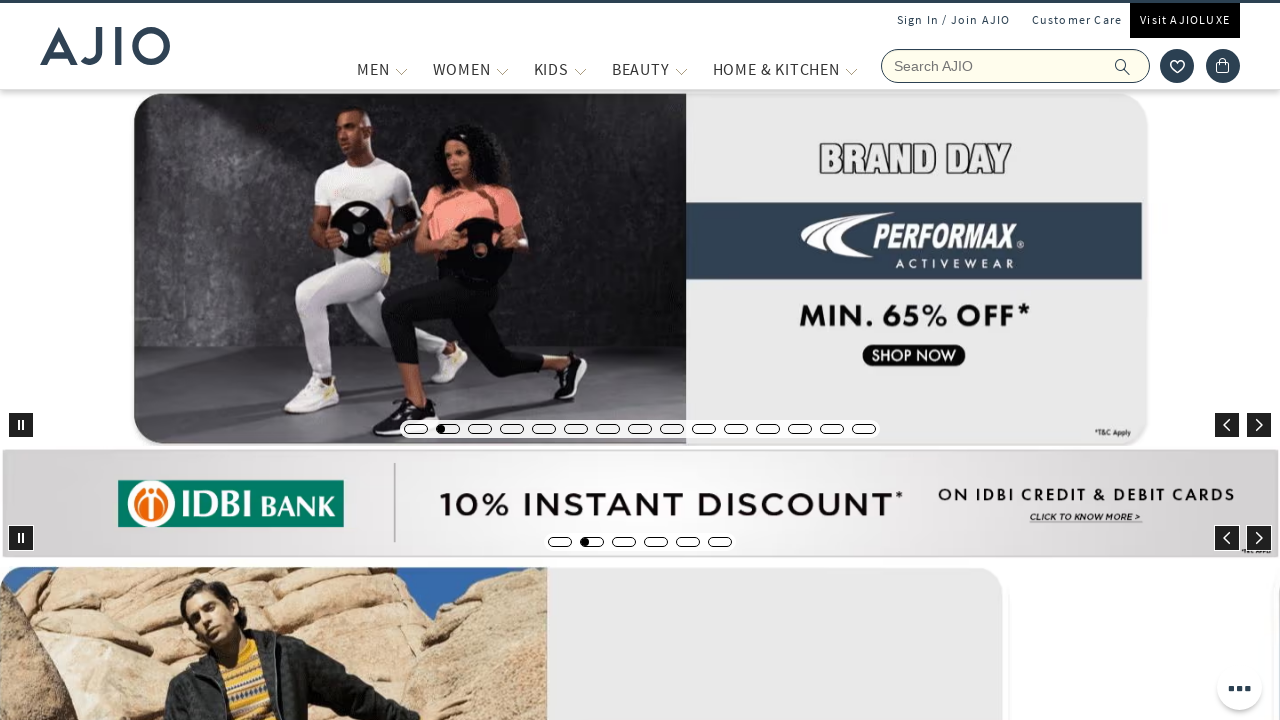

Main page body element is visible
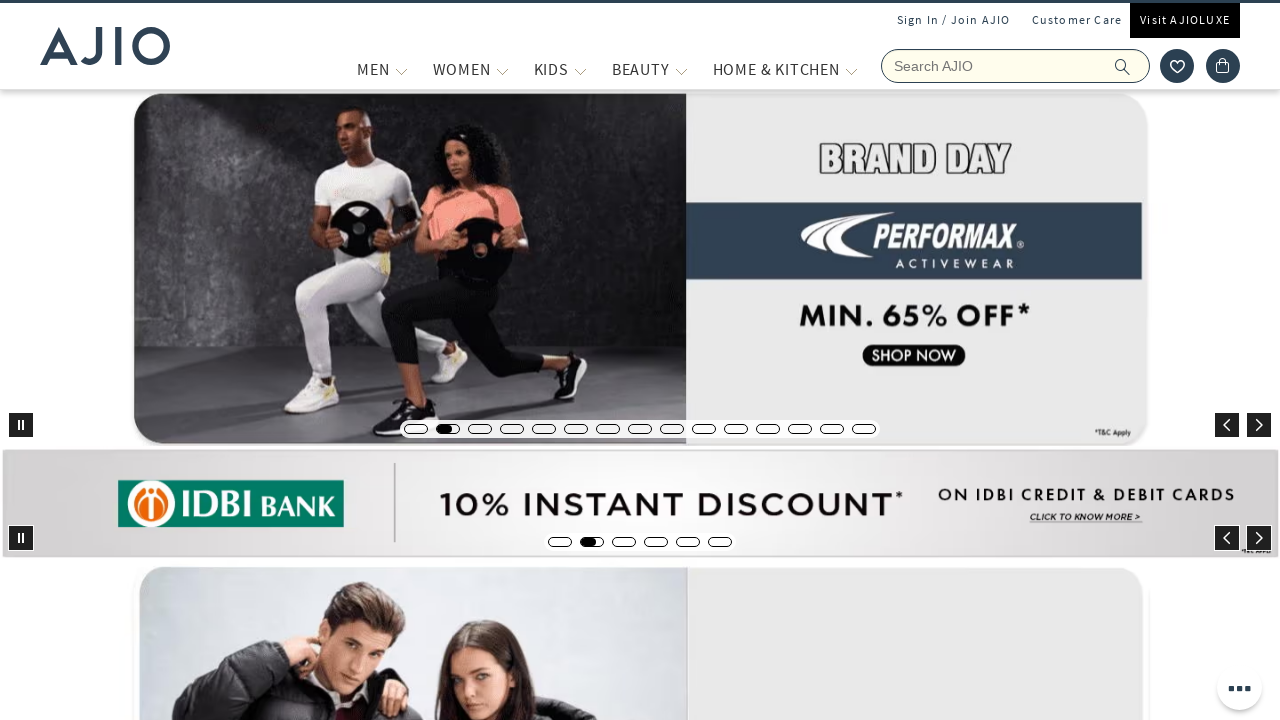

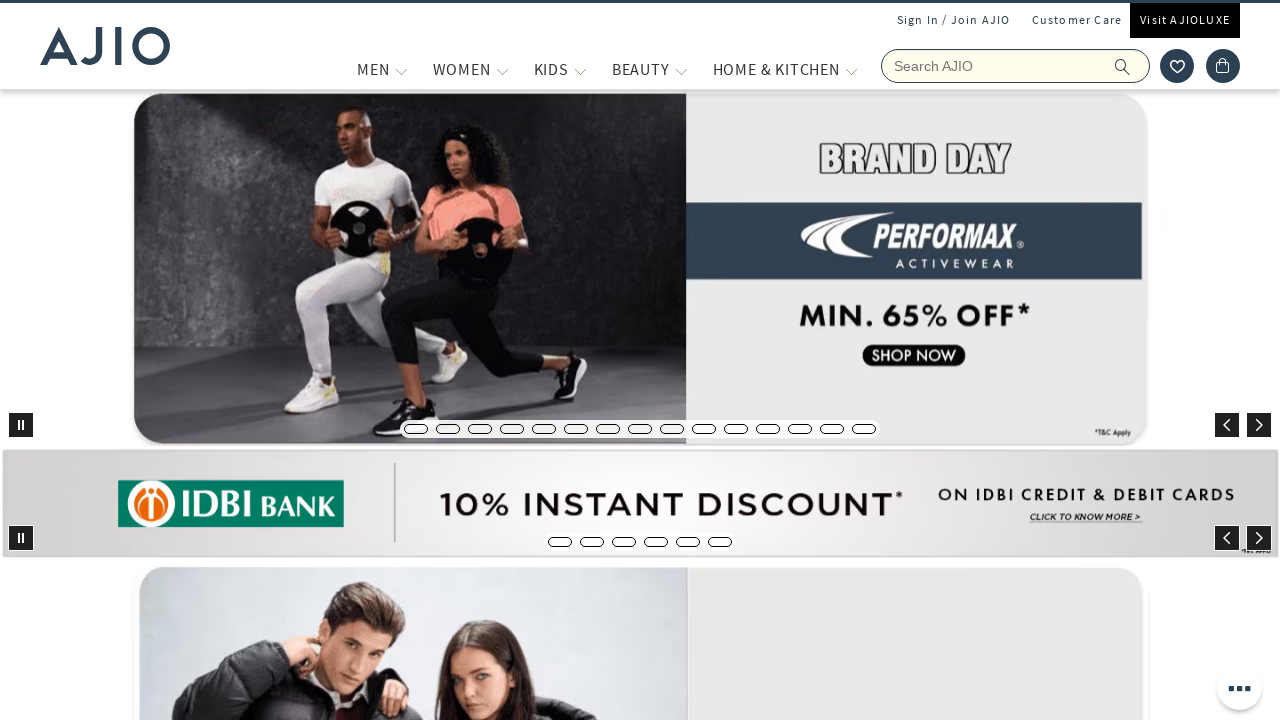